Tests the search functionality on a Spanish public library website by entering a search term "Numancia", switching to the results tab, and verifying the search results are displayed.

Starting URL: https://bibliotecas.jcyl.es/web/es/bibliotecasoria/biblioteca-publica-soria.html

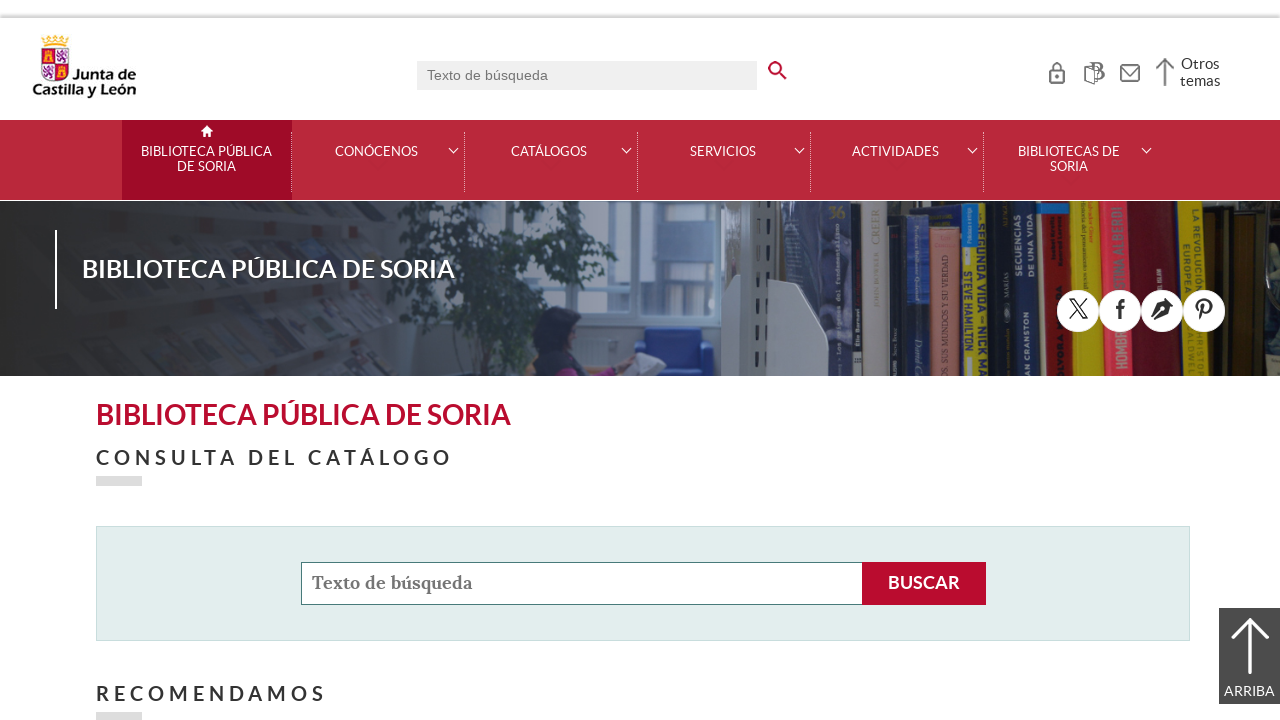

Clicked on the search input field at (582, 583) on #cadena
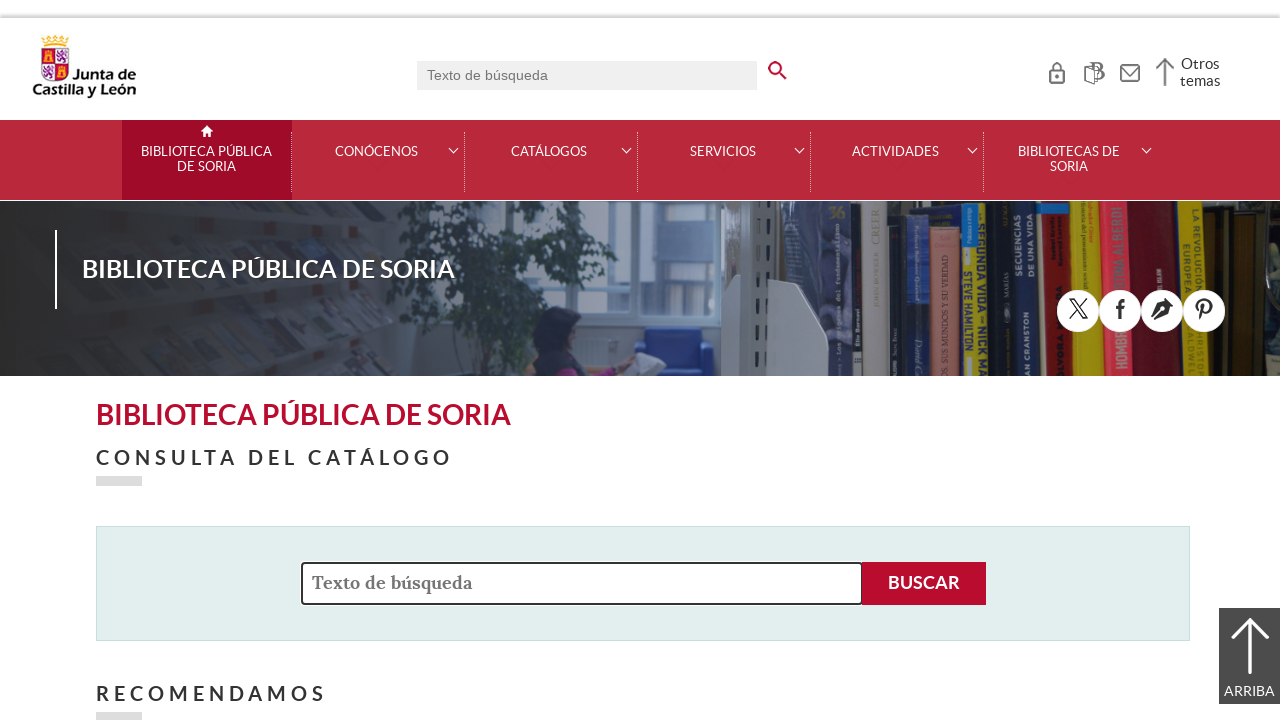

Filled search field with 'Numancia' on #cadena
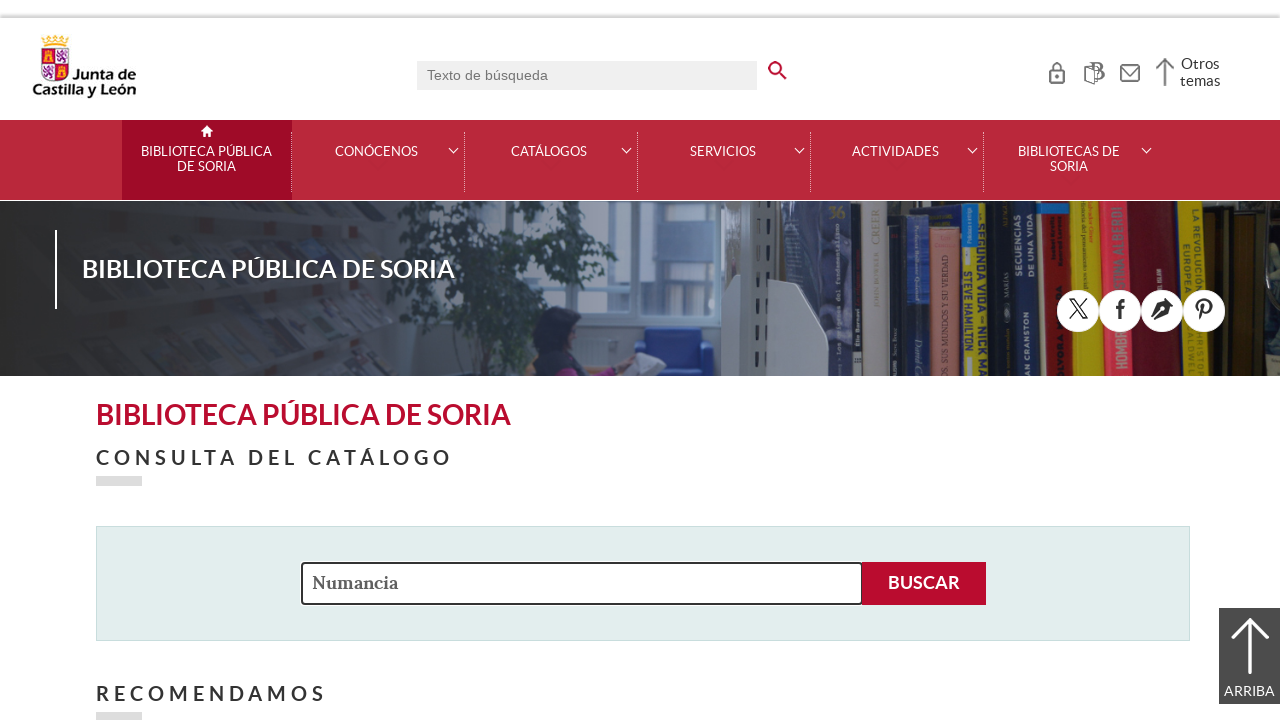

Pressed Enter to submit search query on #cadena
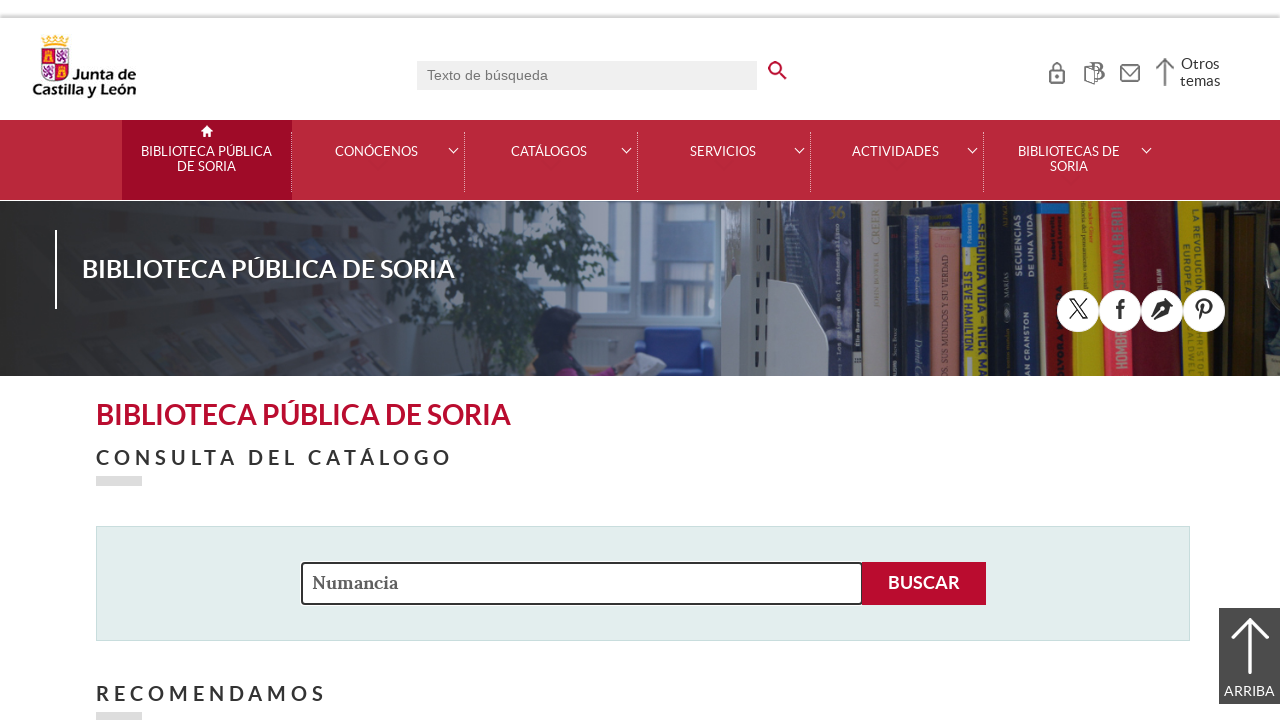

Waited for new page/tab to open
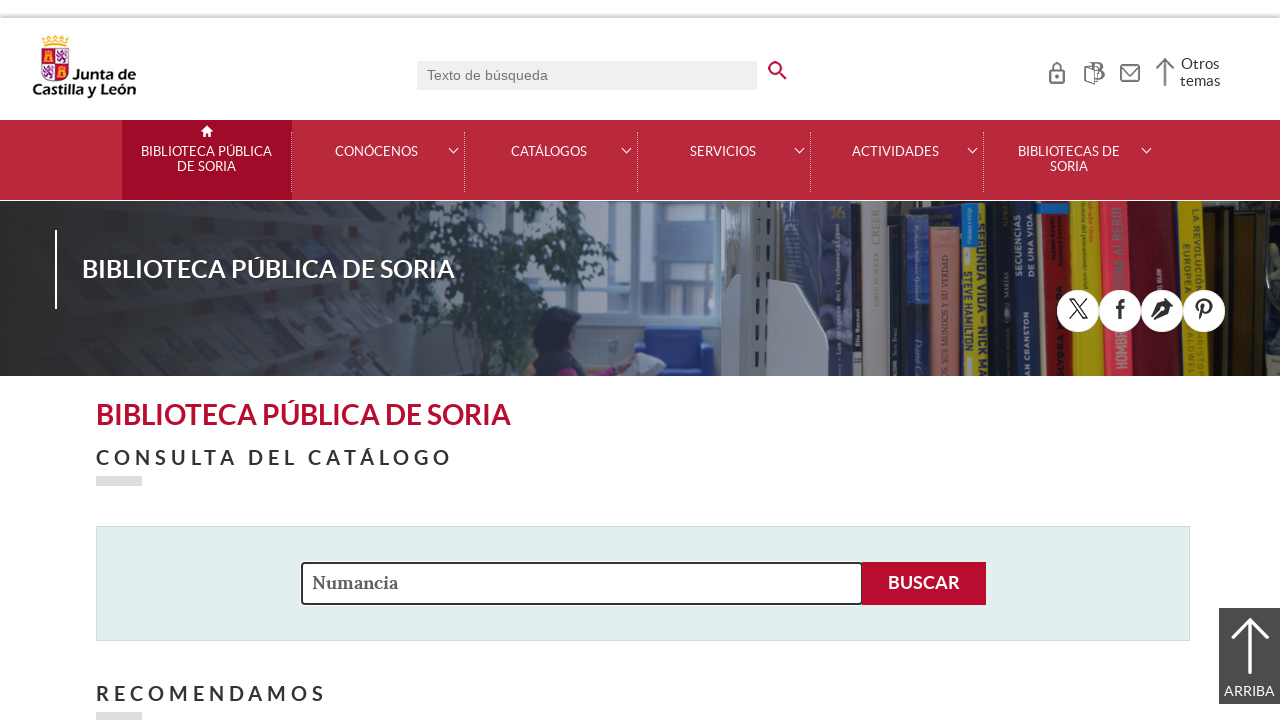

Waited 2 seconds for page to fully load
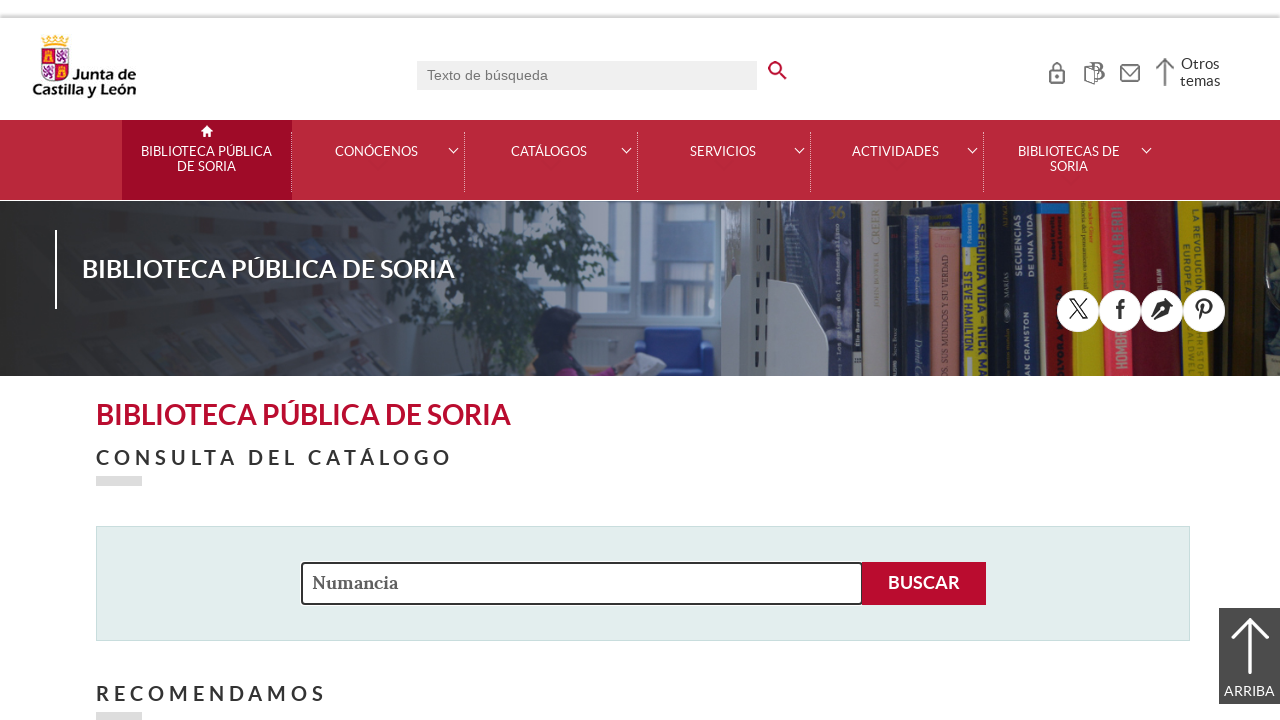

Switched to new results tab
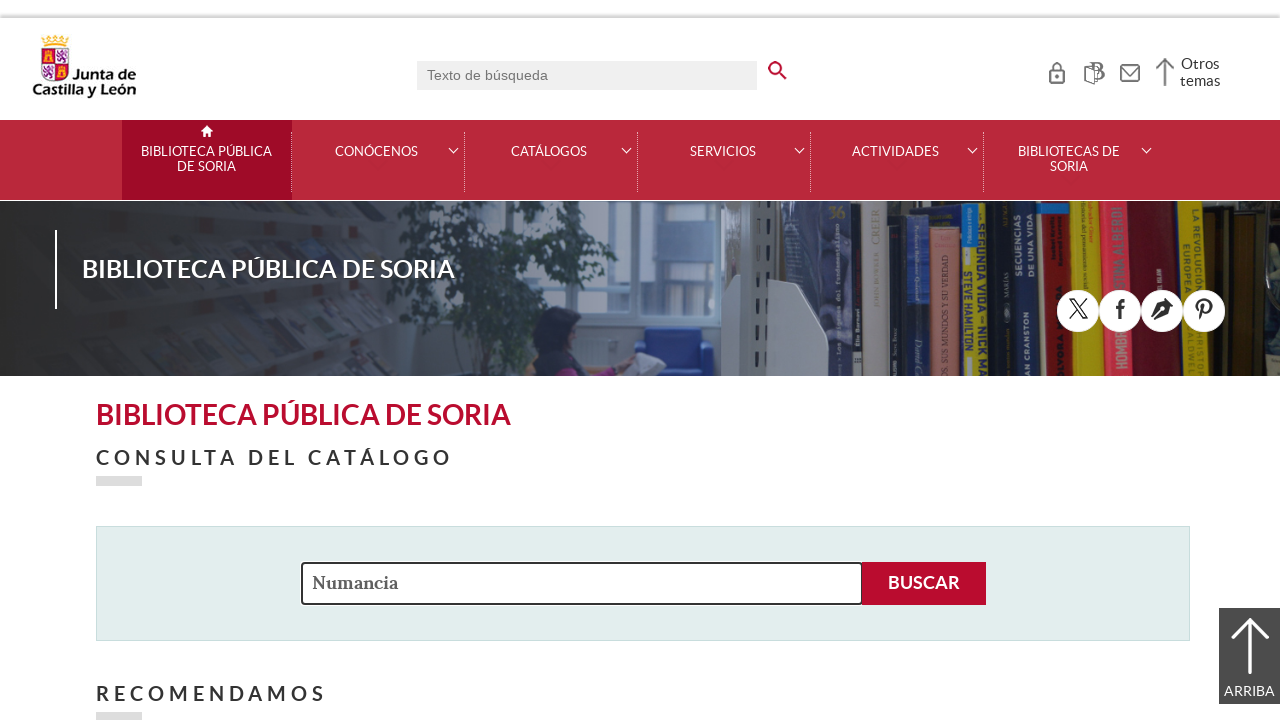

Search results header element loaded
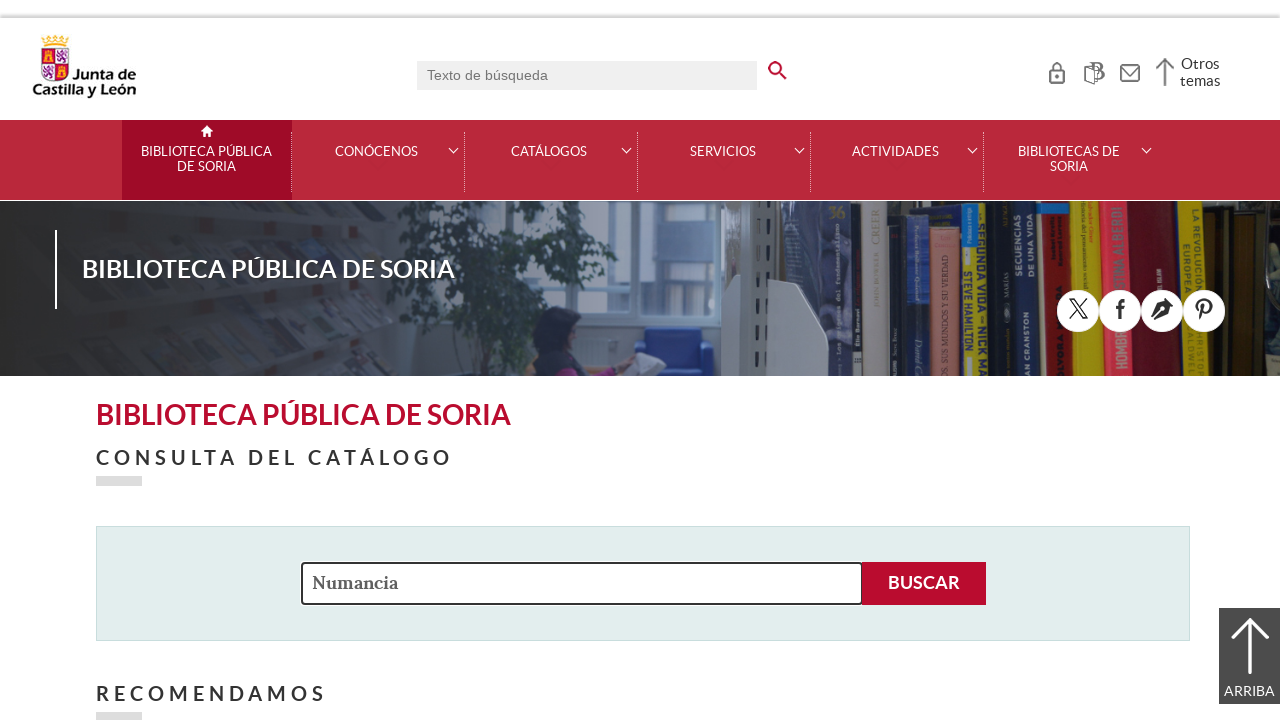

Retrieved search results text: (405 Registros)
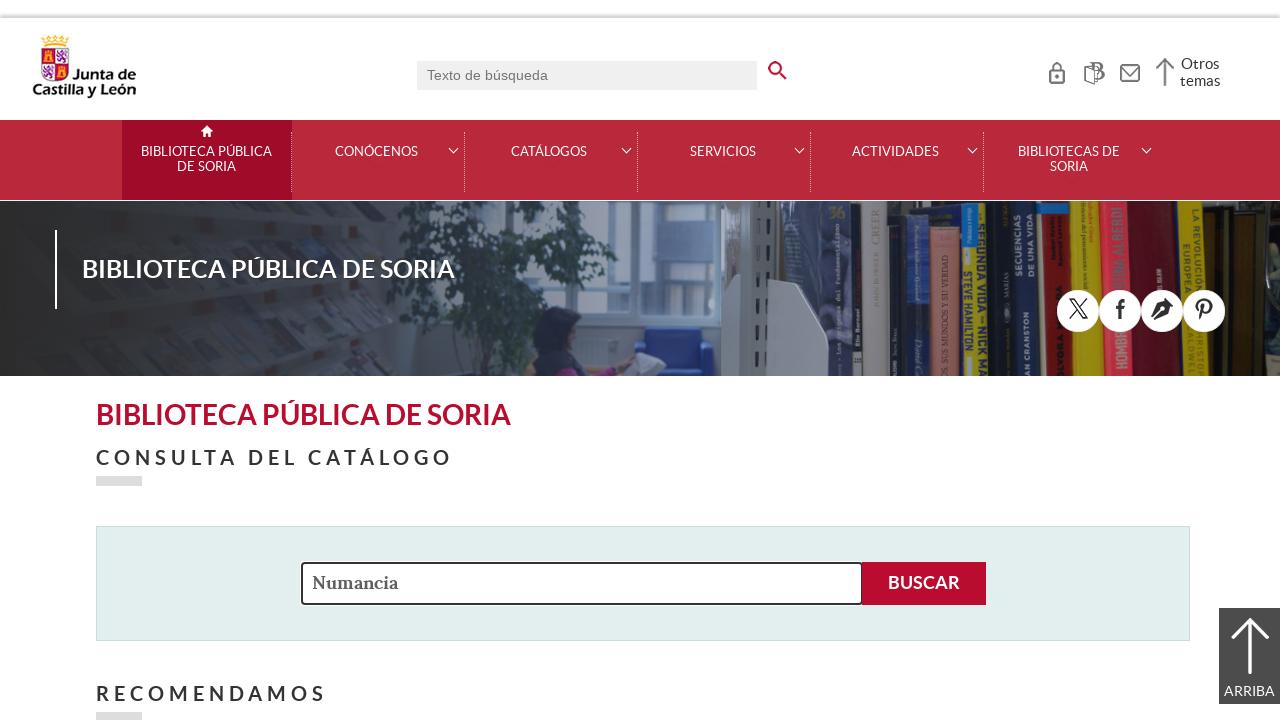

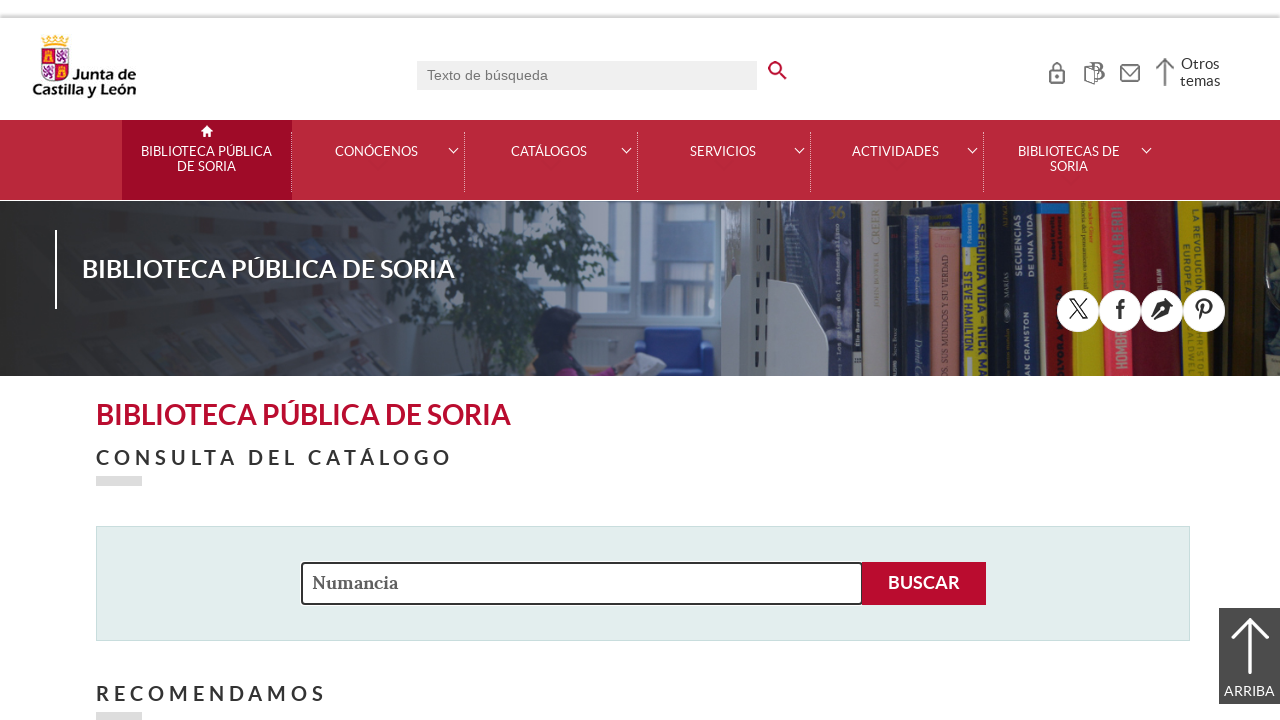